Tests JavaScript confirm box alert functionality by clicking a button to trigger a confirm dialog, dismissing the alert, and verifying the output message is displayed.

Starting URL: https://www.hyrtutorials.com/p/alertsdemo.html

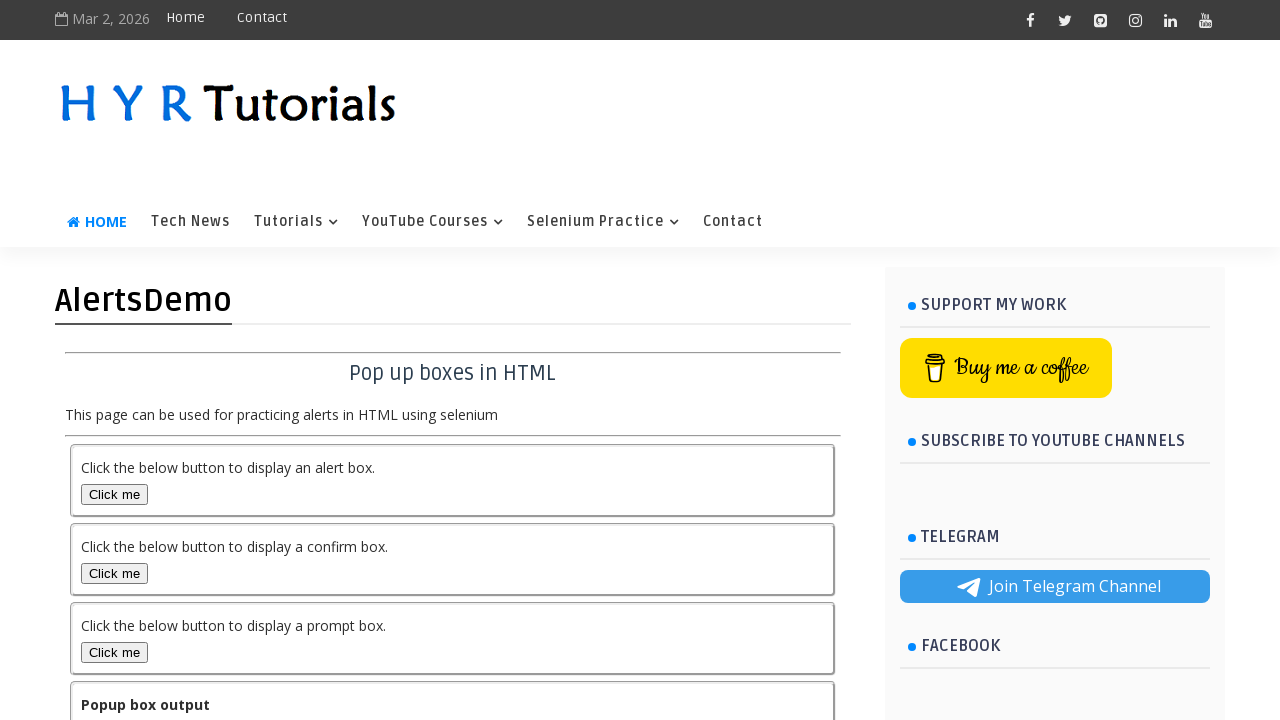

Navigated to alerts demo page
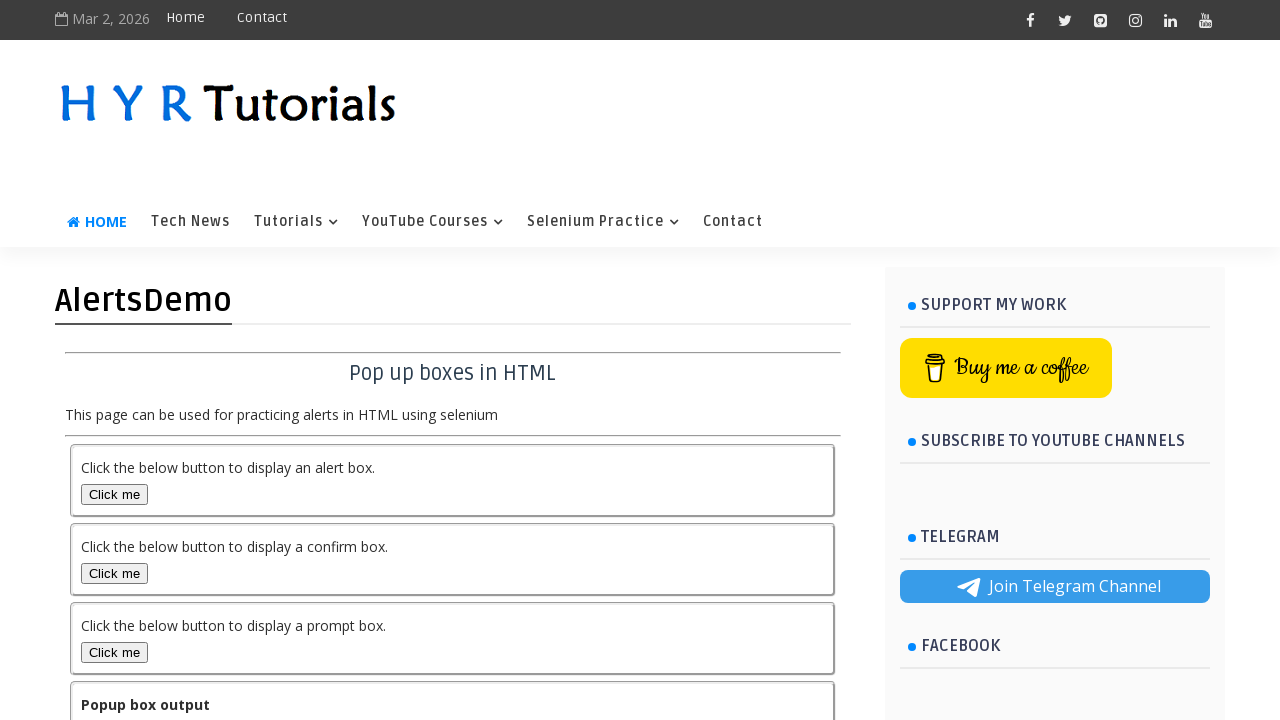

Clicked confirm box button to trigger alert at (114, 573) on #confirmBox
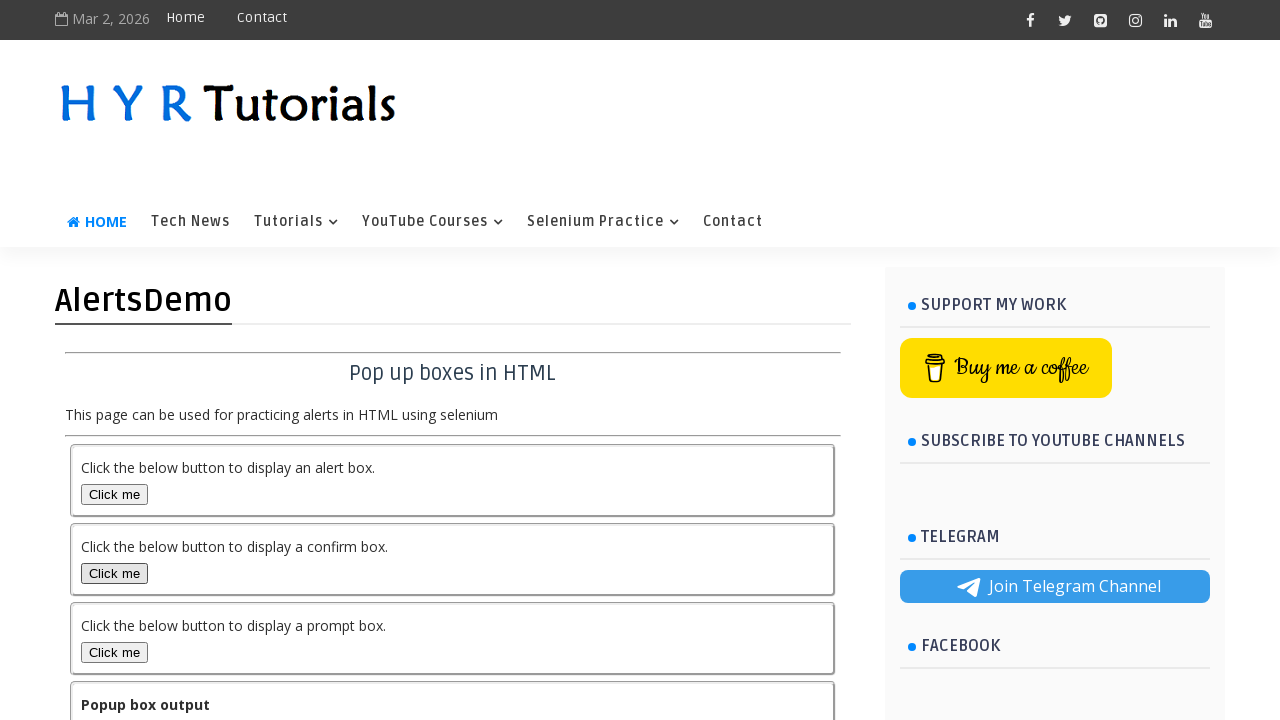

Set up dialog handler to dismiss confirm dialog
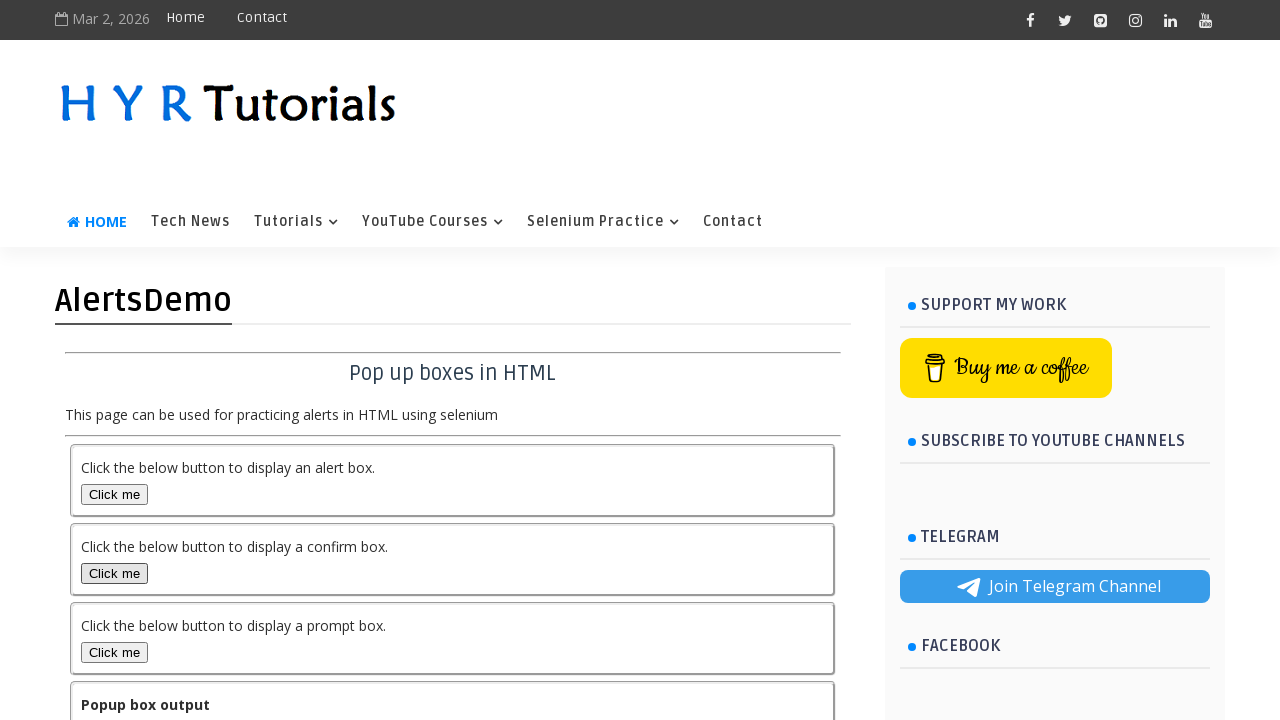

Clicked confirm box button again to trigger dialog with handler active at (114, 573) on #confirmBox
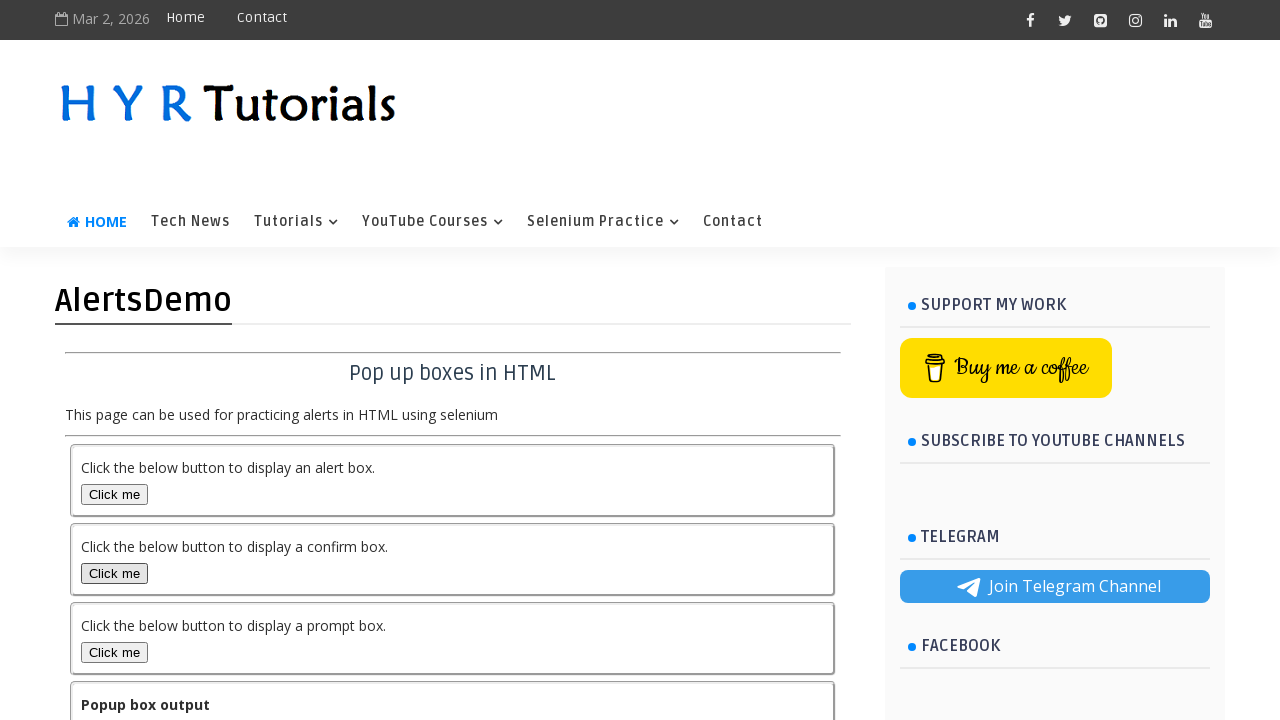

Output element appeared on page
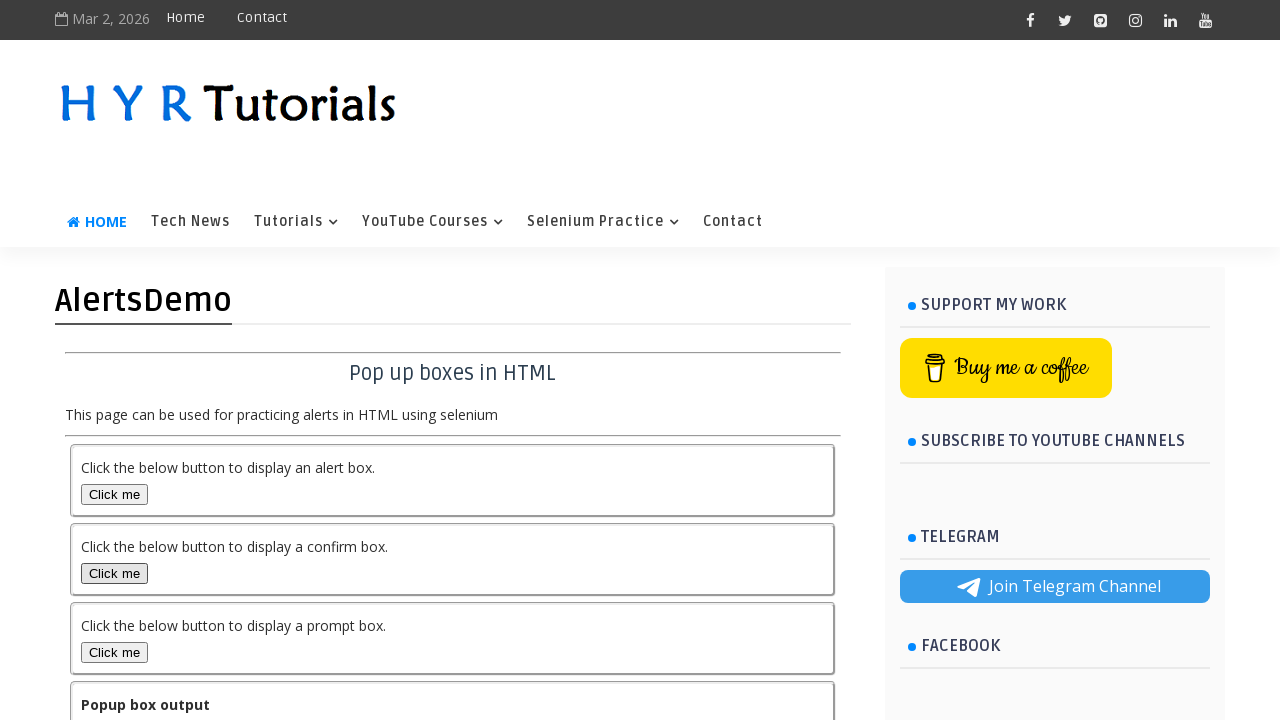

Output element confirmed visible and ready
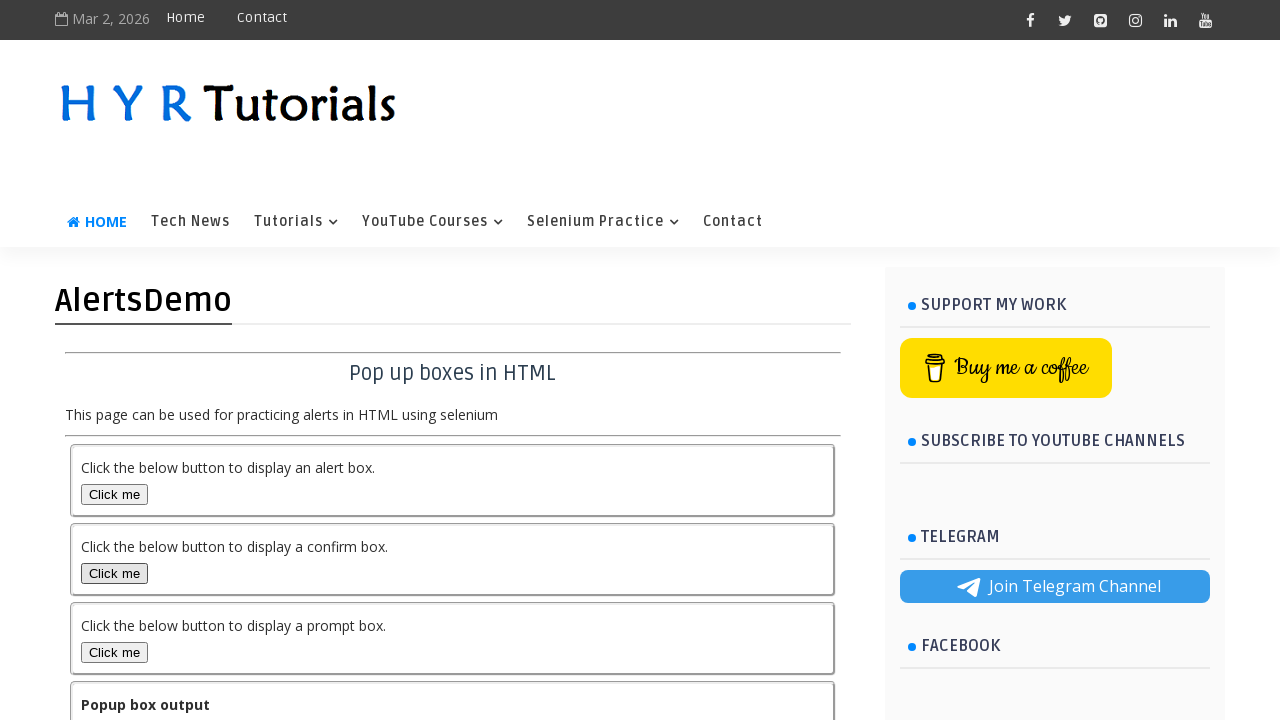

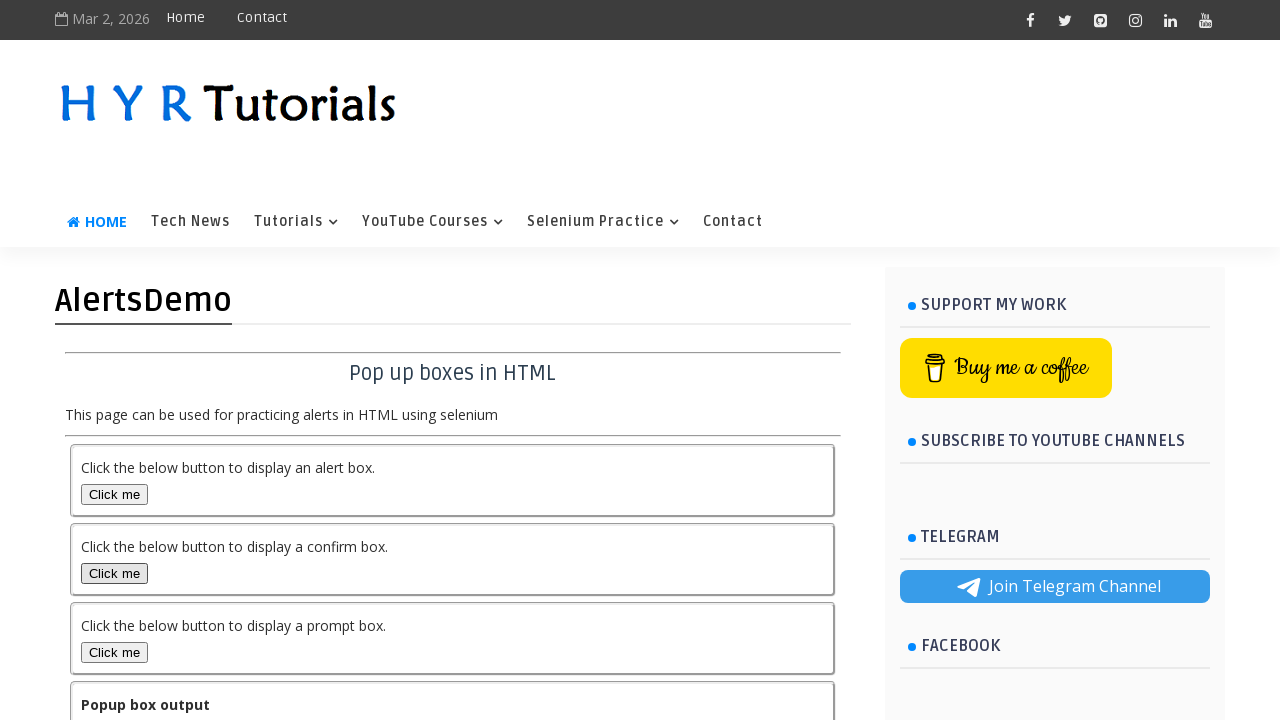